Tests form filling functionality on a practice automation site by entering a name, email, and selecting a gender radio button using JavaScript execution

Starting URL: https://testautomationpractice.blogspot.com/

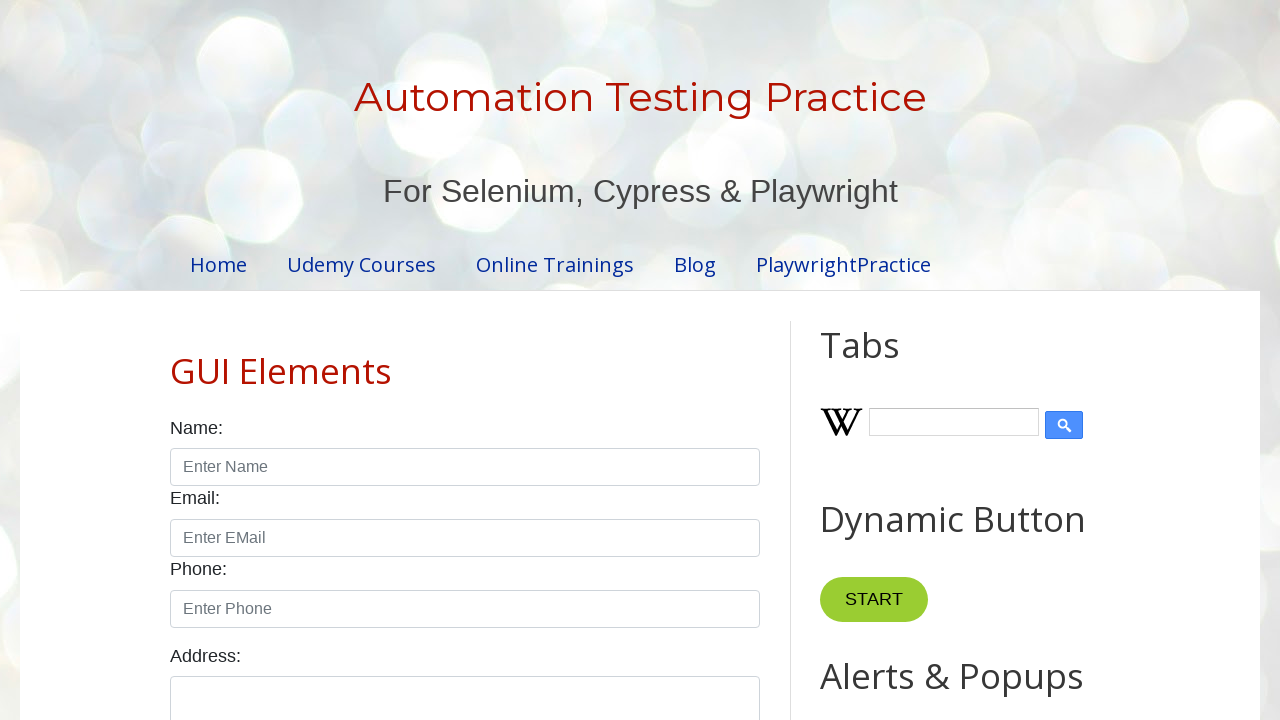

Filled name field with 'harish' on #name
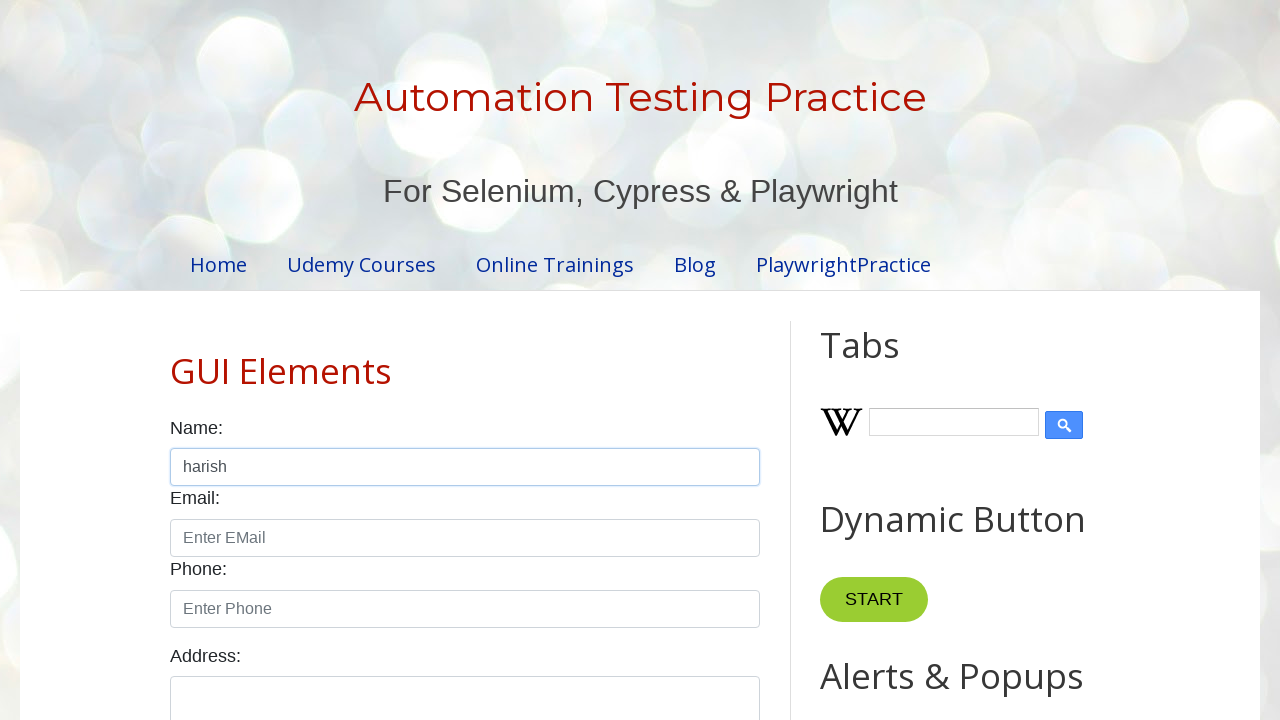

Filled email field with 'harish@gmail.com' on #email
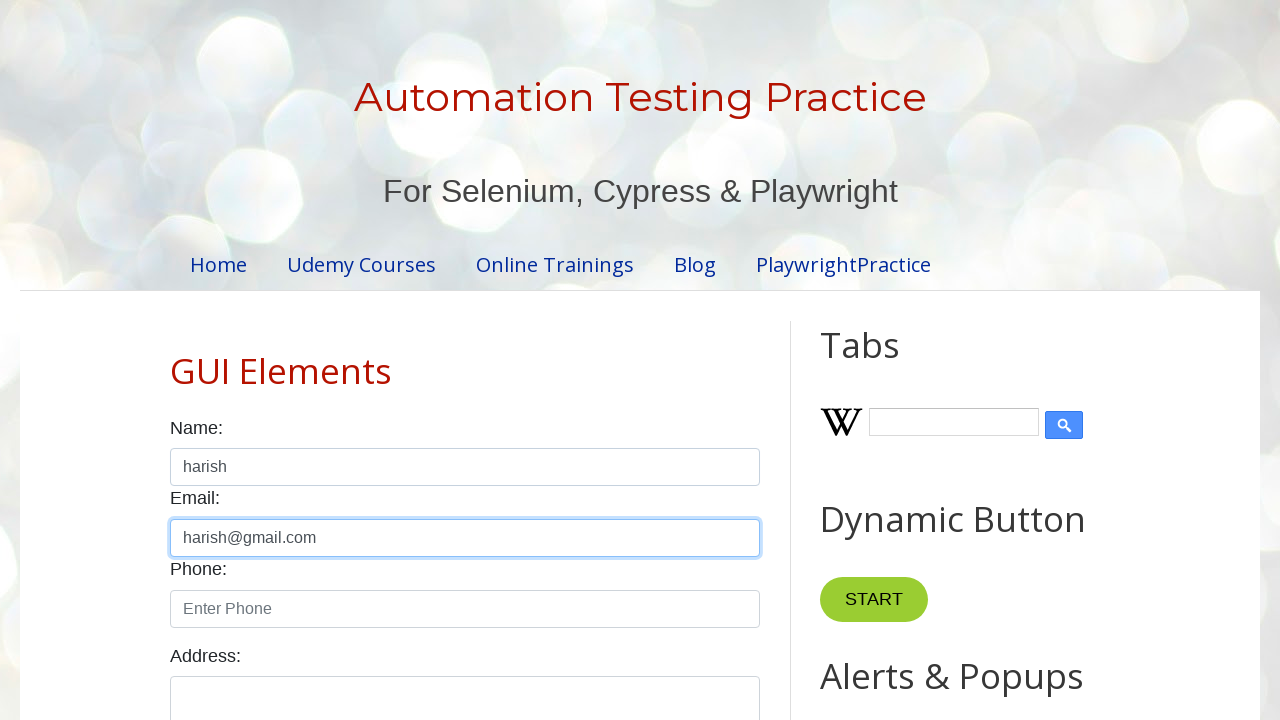

Selected male radio button at (176, 360) on #male
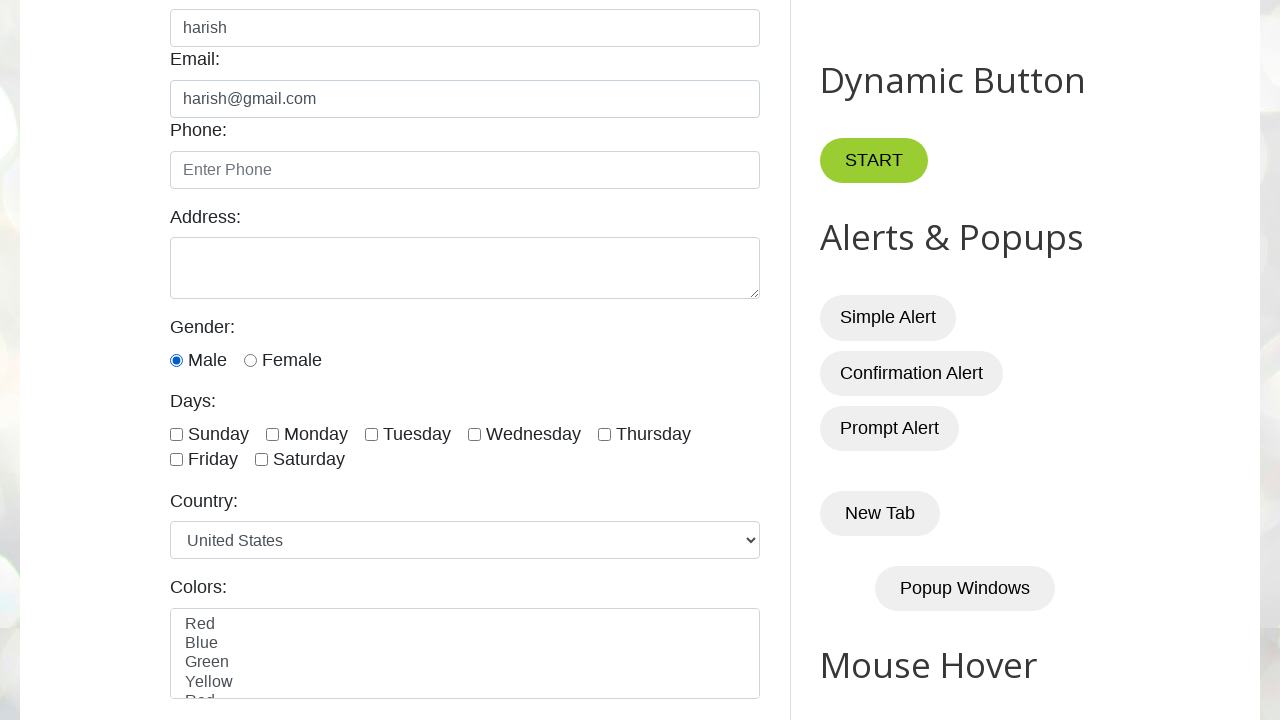

Waited 2 seconds to observe completed form
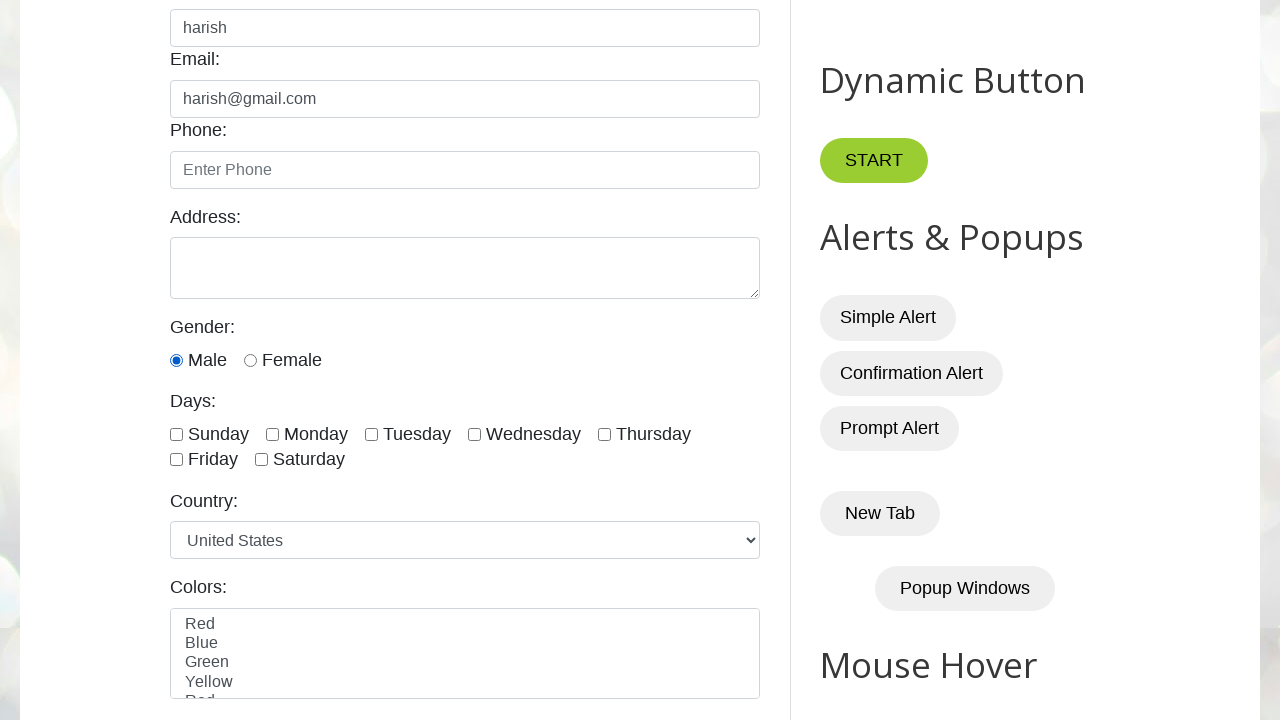

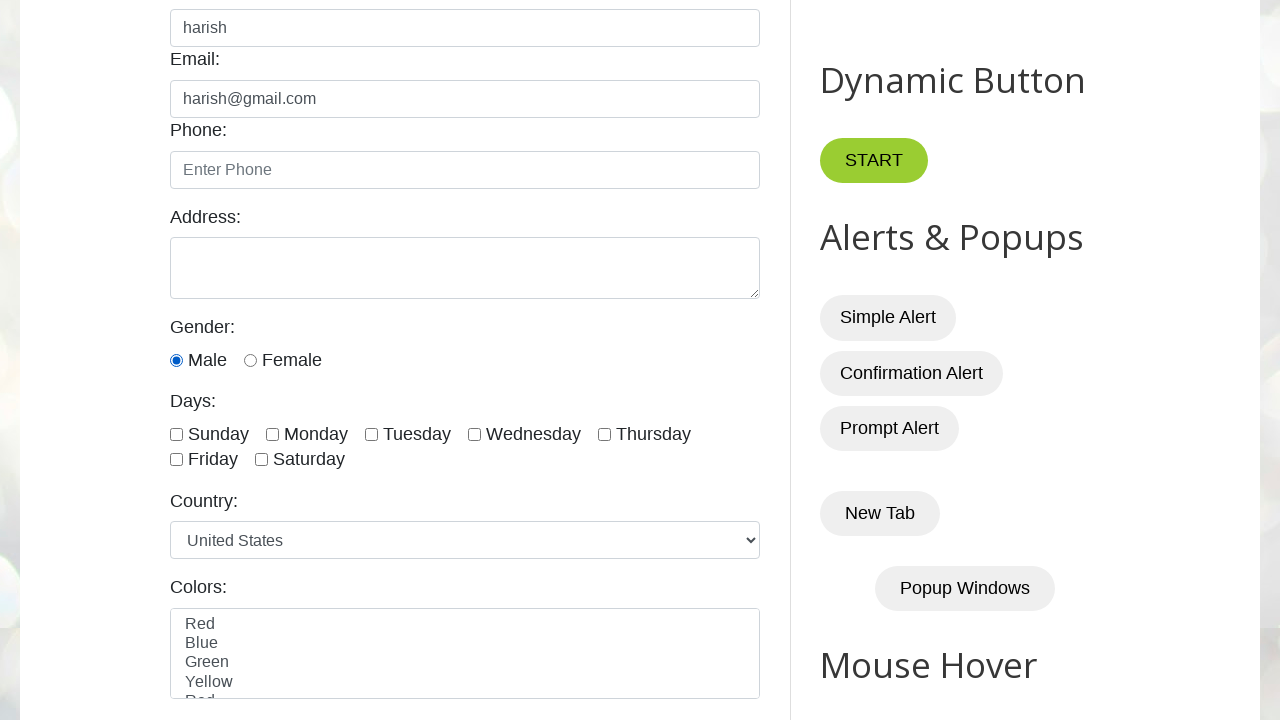